Tests tooltip functionality by hovering over an input field inside an iframe and verifying the tooltip appears

Starting URL: https://jqueryui.com/tooltip

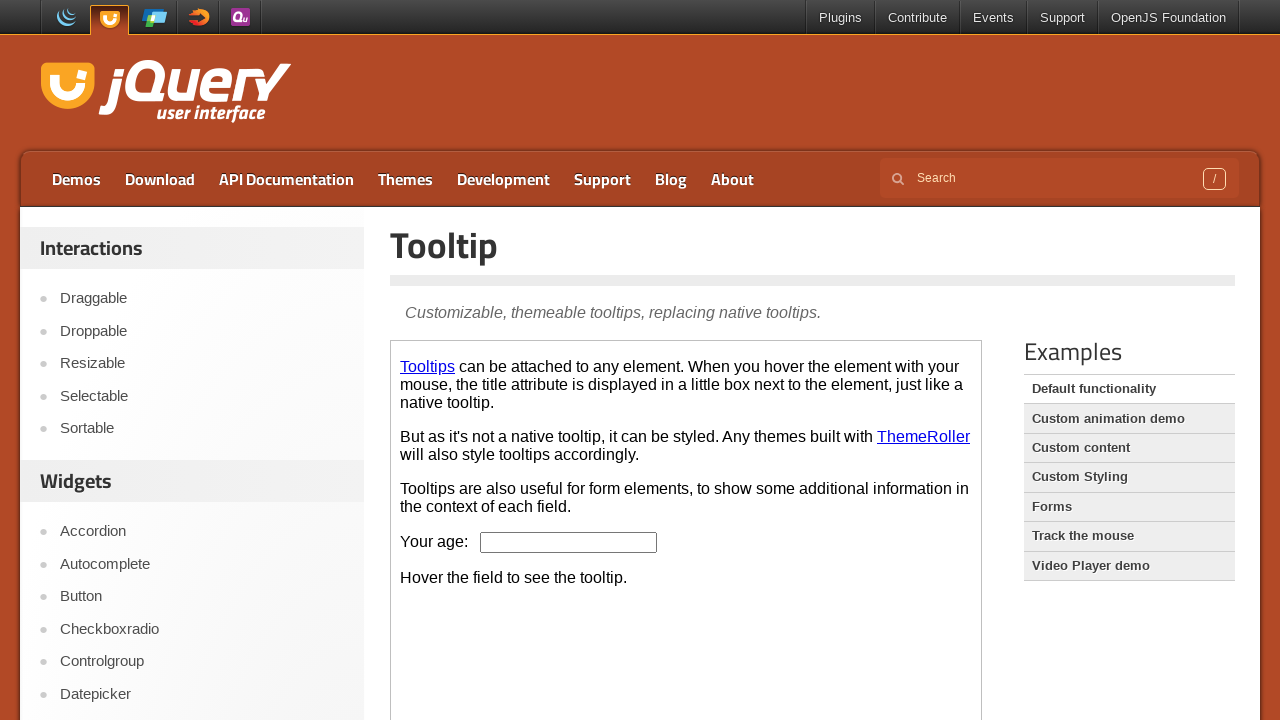

Located the first iframe on the page
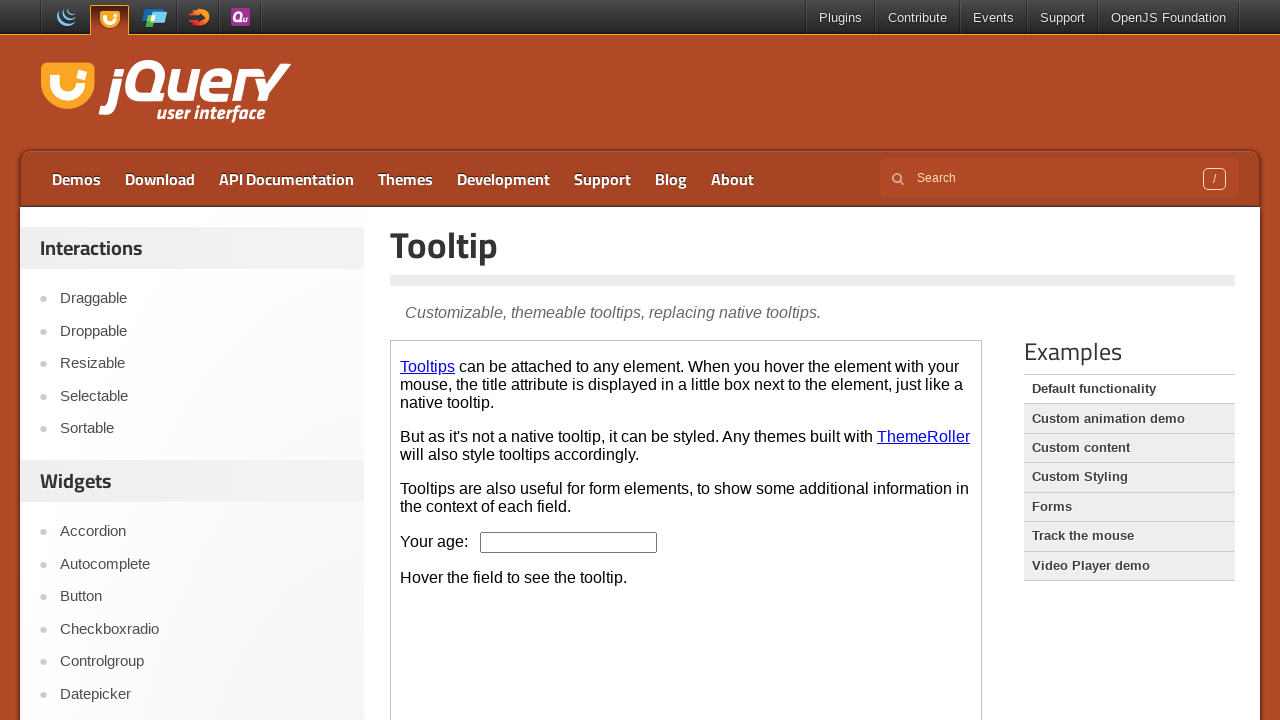

Hovered over the age input field to trigger tooltip at (569, 542) on iframe >> nth=0 >> internal:control=enter-frame >> #age
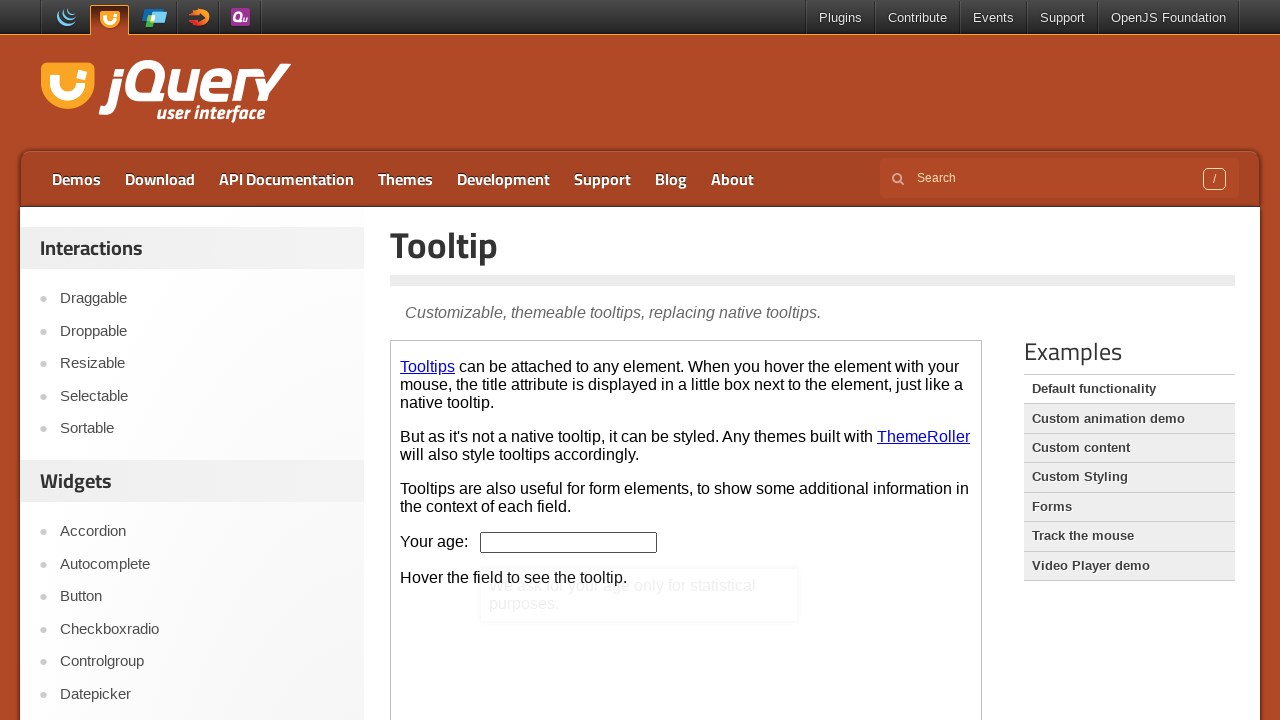

Tooltip appeared and is visible
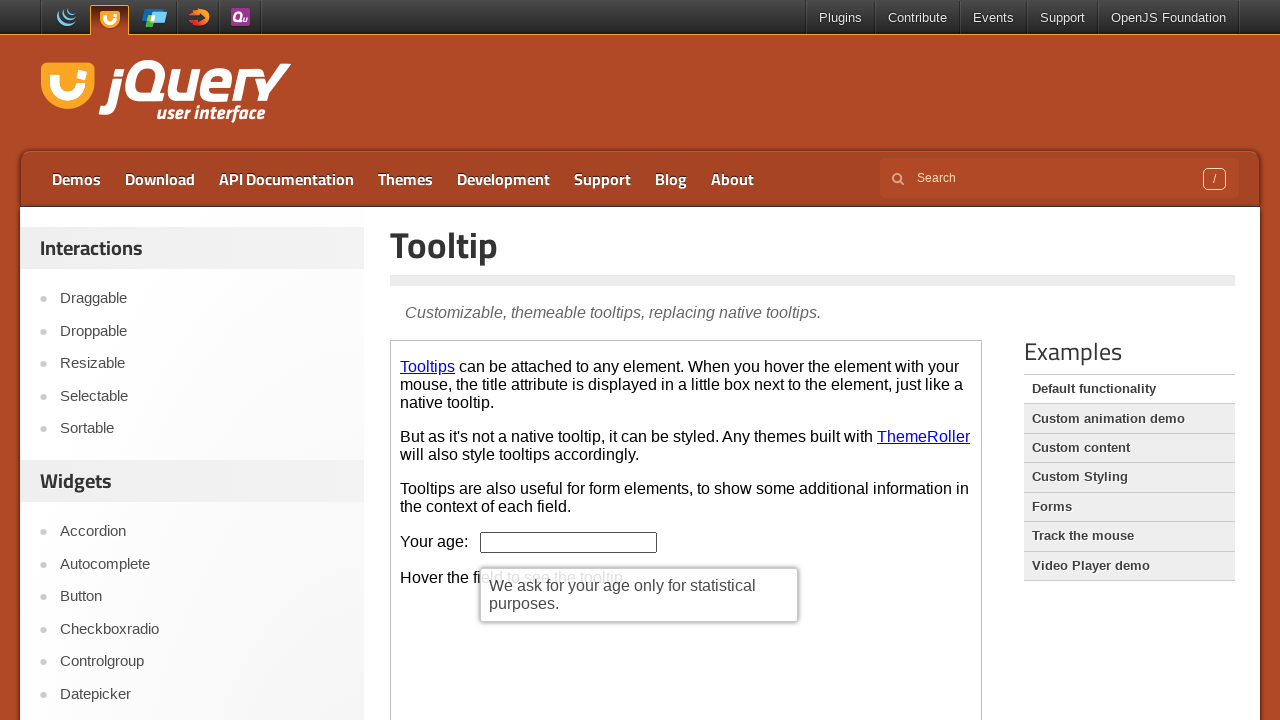

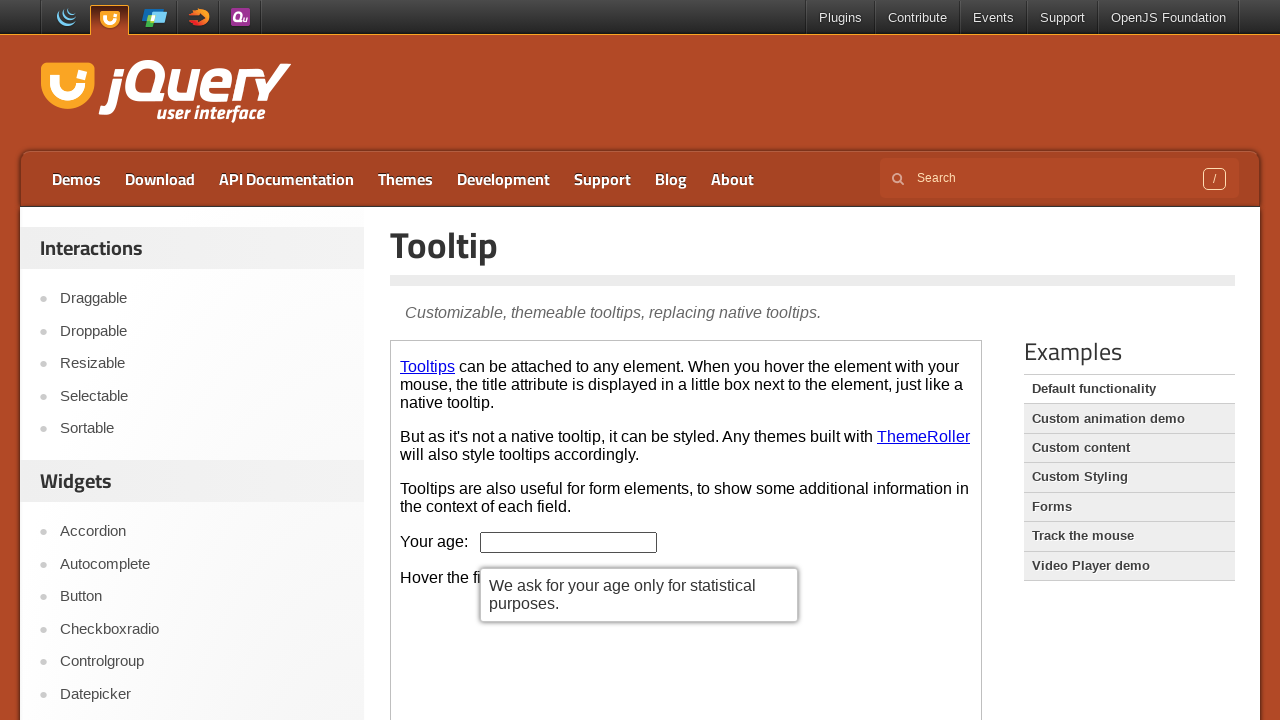